Tests keyboard actions by sending various key presses (ENTER, BACKSPACE, SPACE, SHIFT) to a key press testing page and observing the results

Starting URL: http://the-internet.herokuapp.com/key_presses

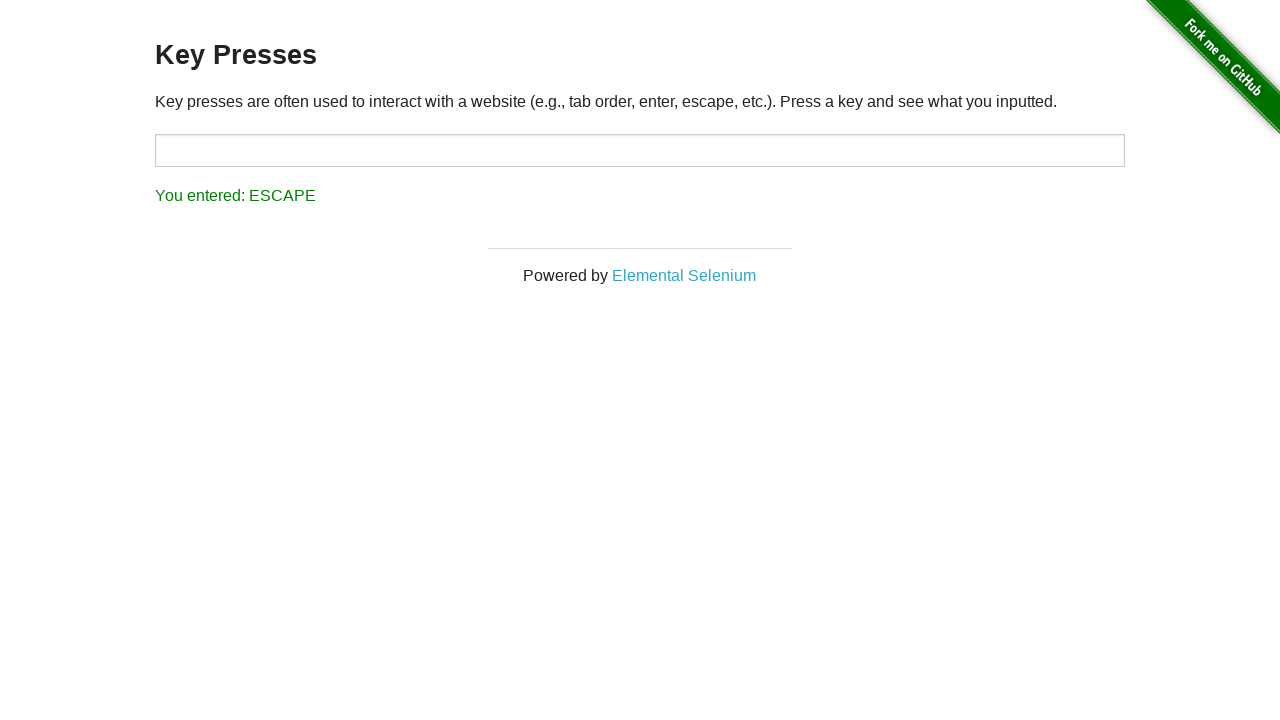

Pressed ENTER key
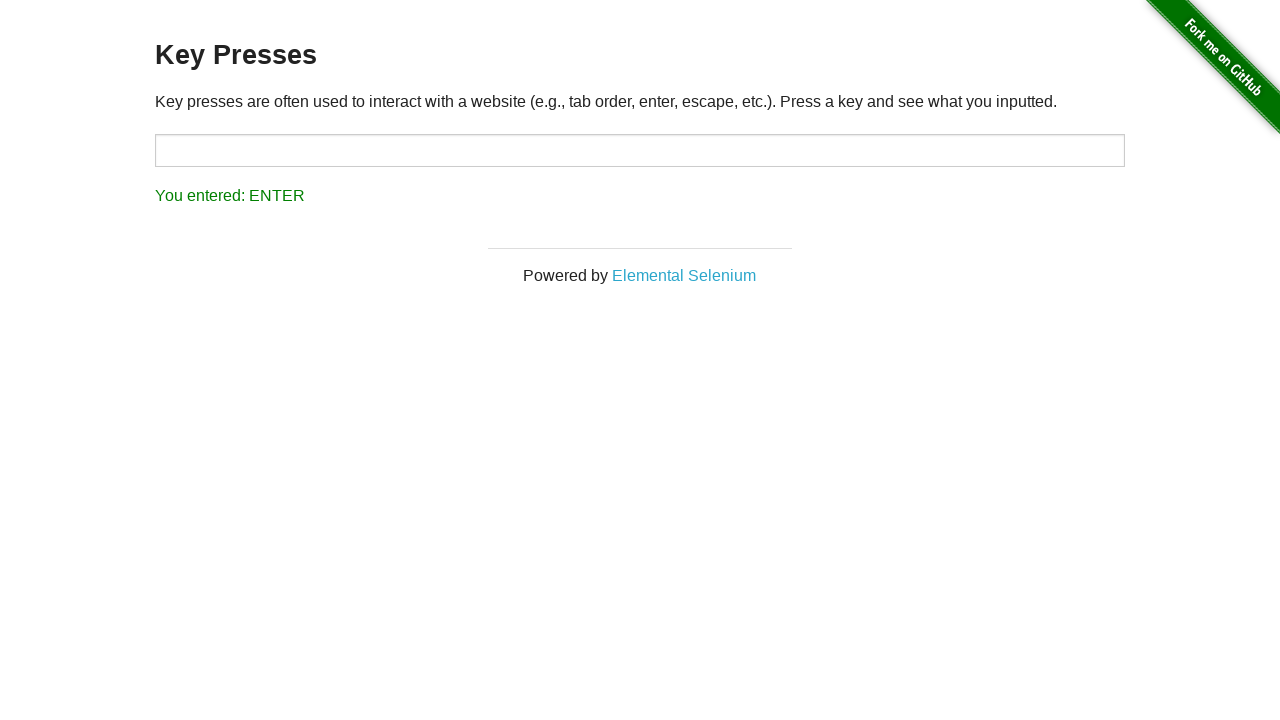

Waited 2 seconds to observe ENTER key result
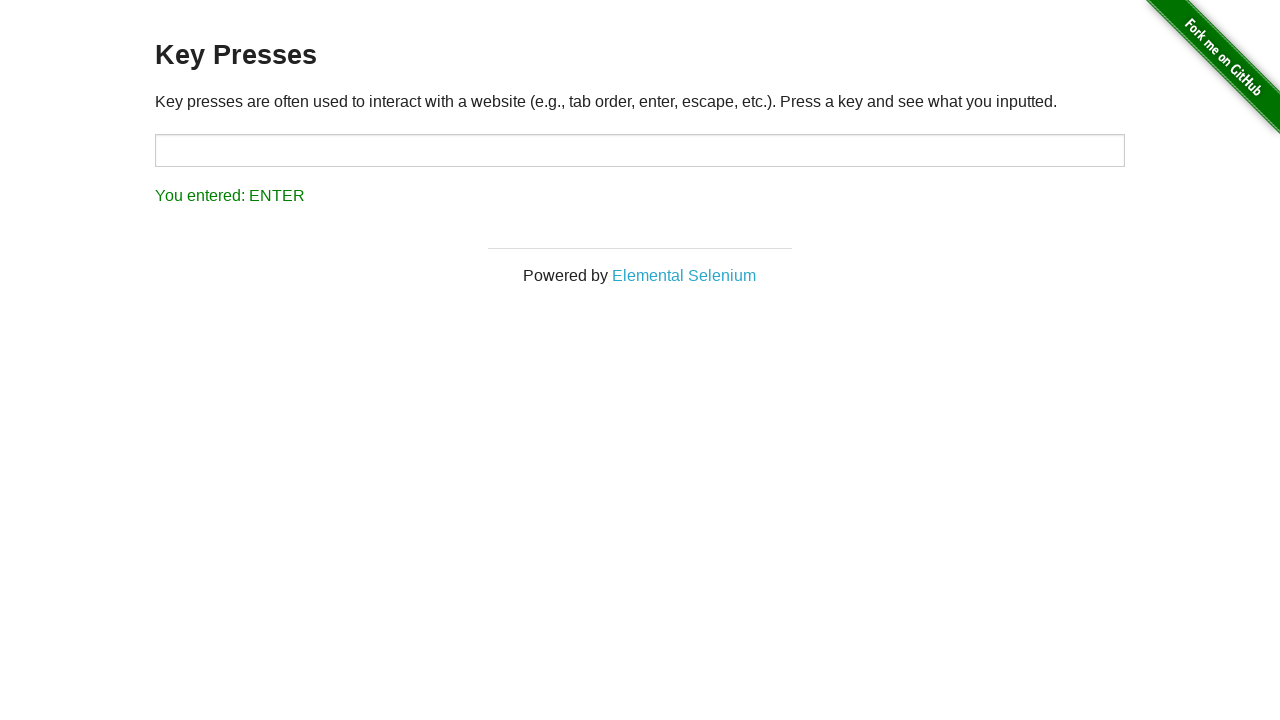

Pressed BACKSPACE key
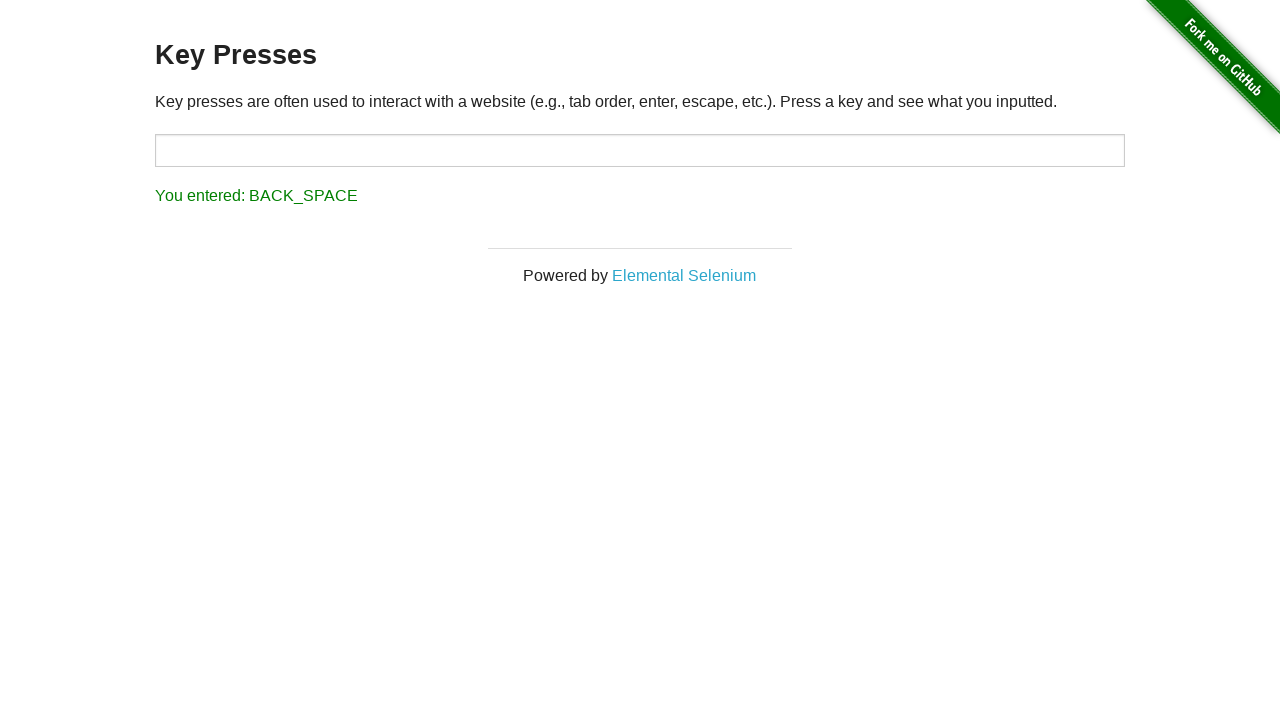

Waited 2 seconds to observe BACKSPACE key result
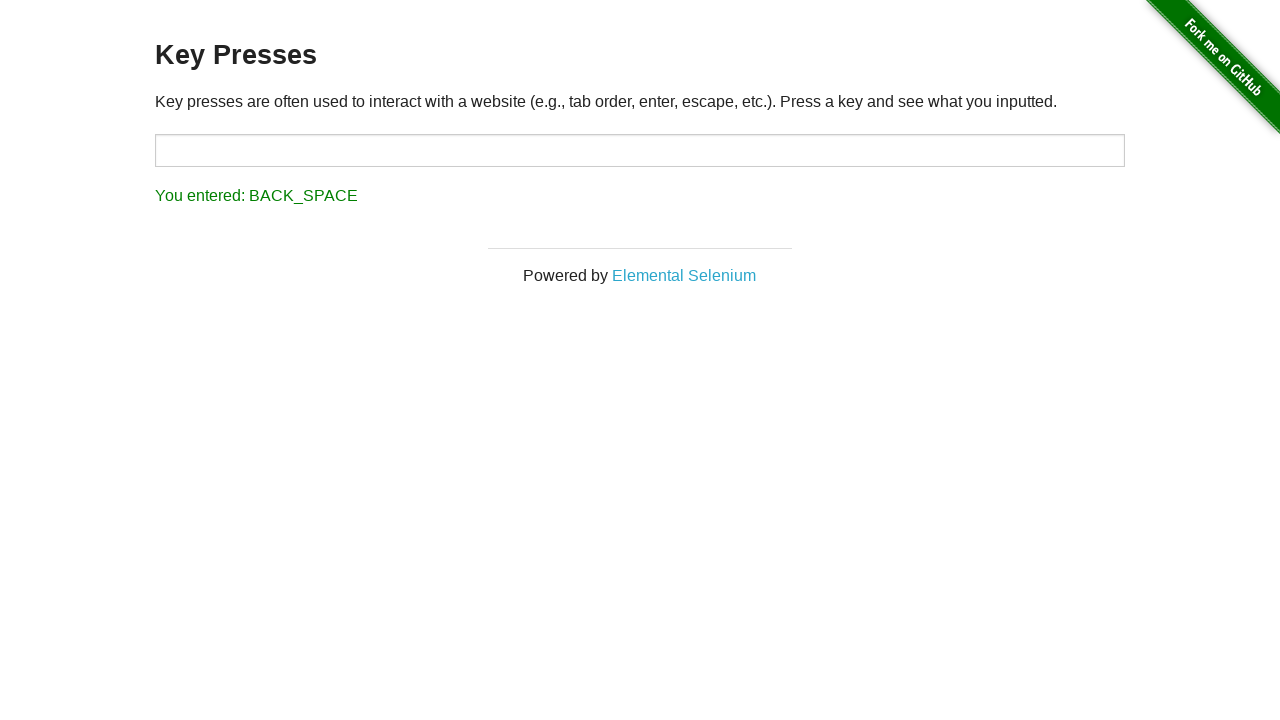

Pressed SPACE key
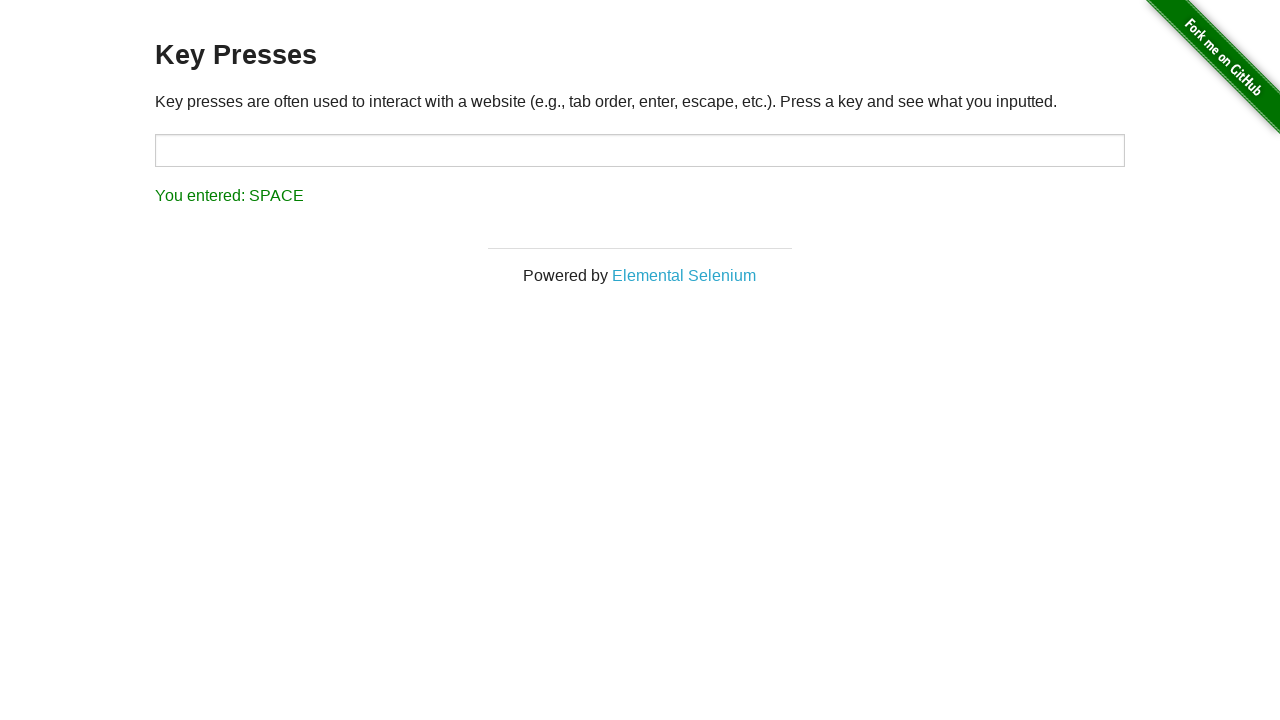

Waited 2 seconds to observe SPACE key result
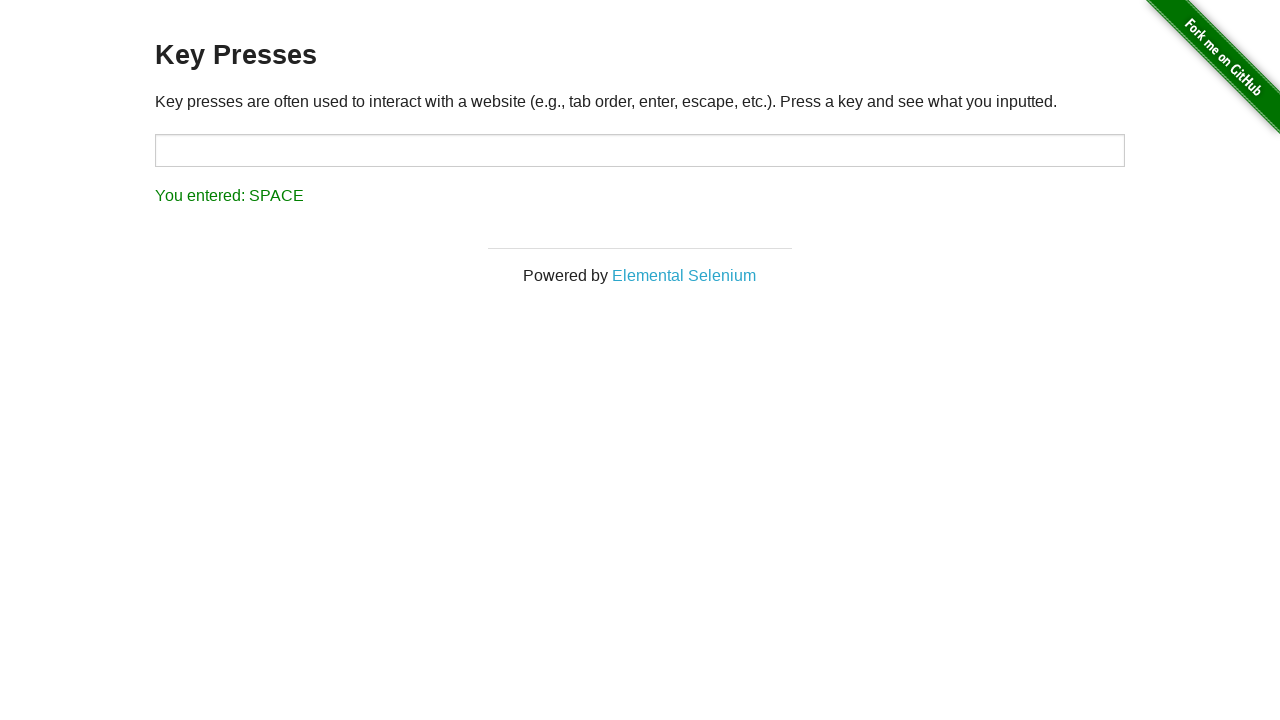

Pressed SHIFT key
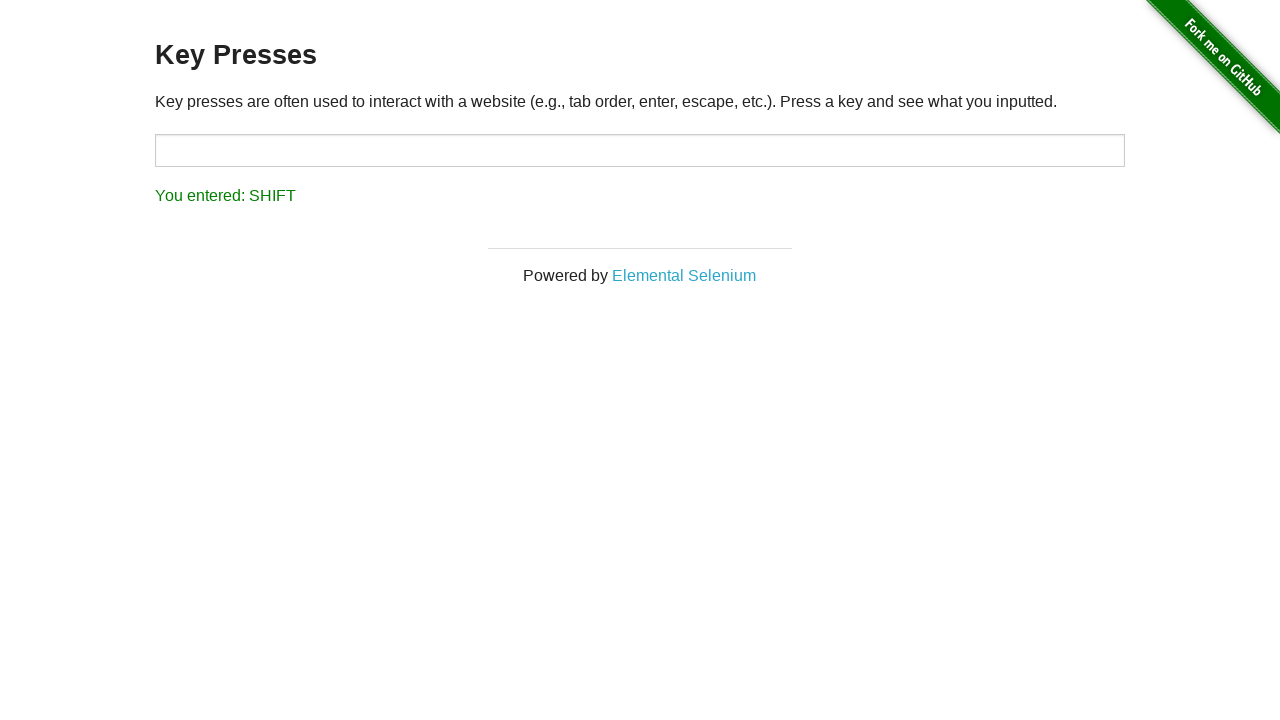

Result element loaded and visible
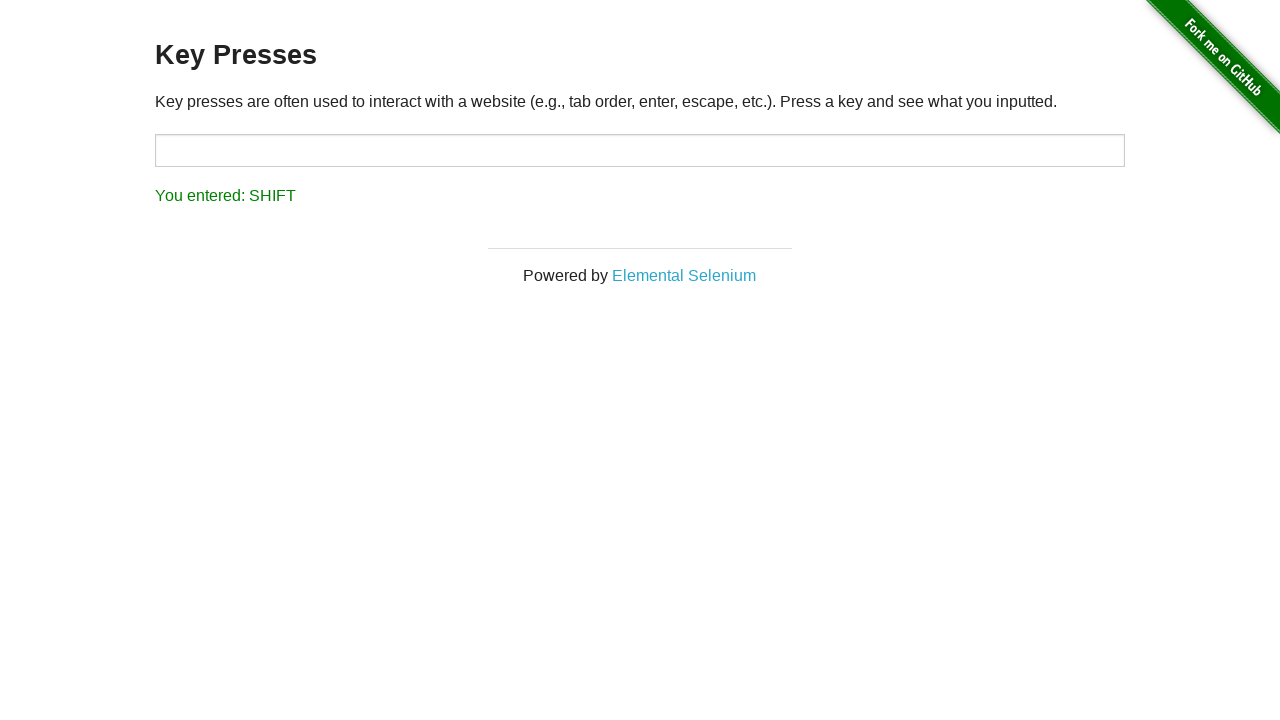

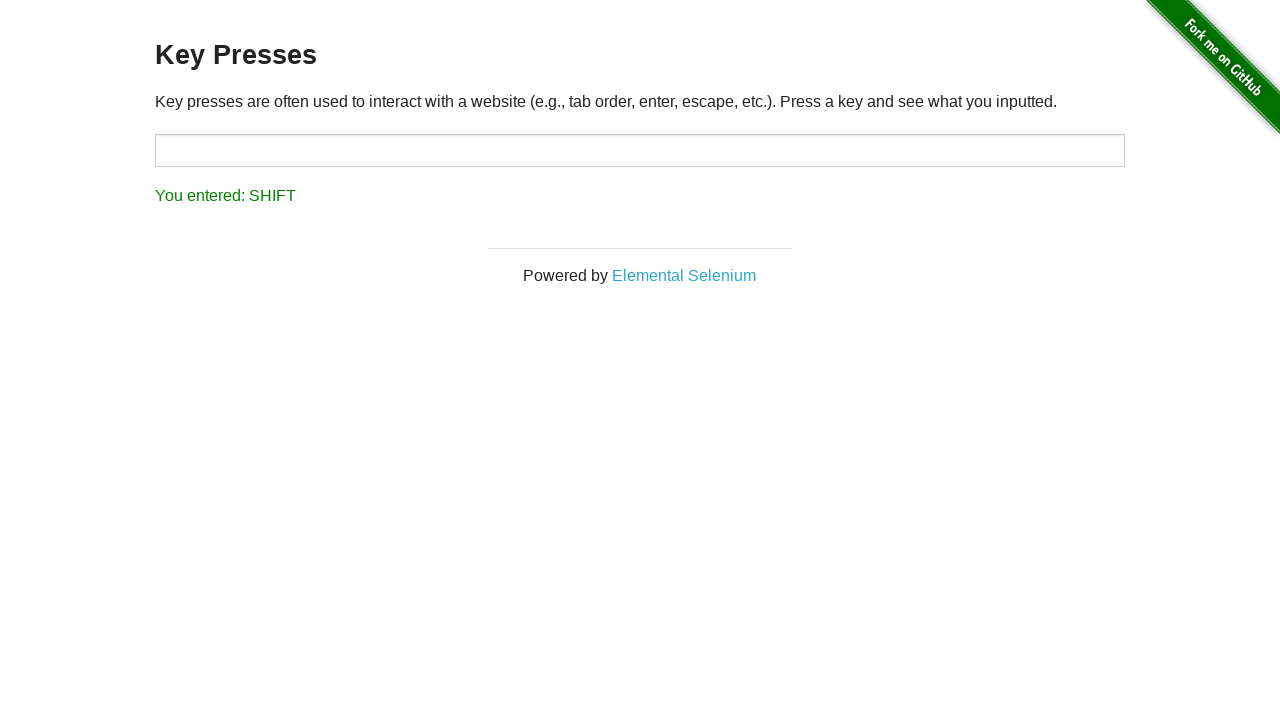